Tests drag and drop by offset action, dragging element A to element B's position coordinates

Starting URL: https://crossbrowsertesting.github.io/drag-and-drop

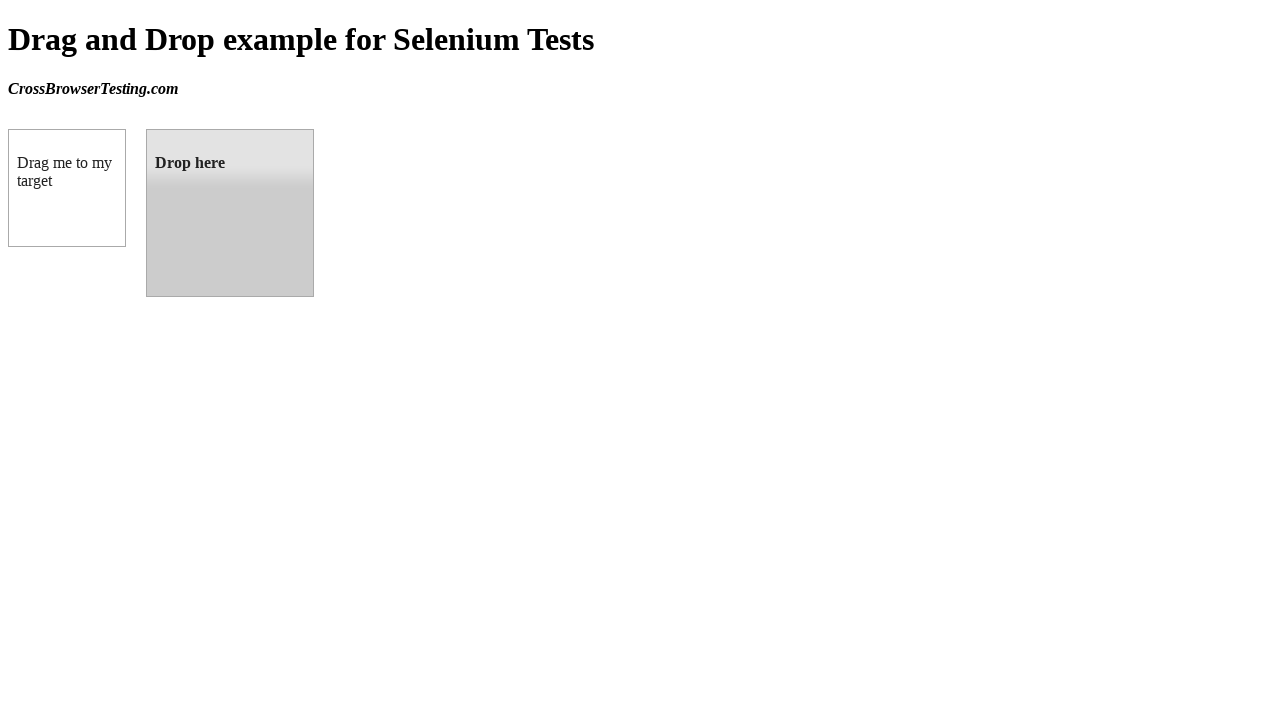

Waited for draggable element to load
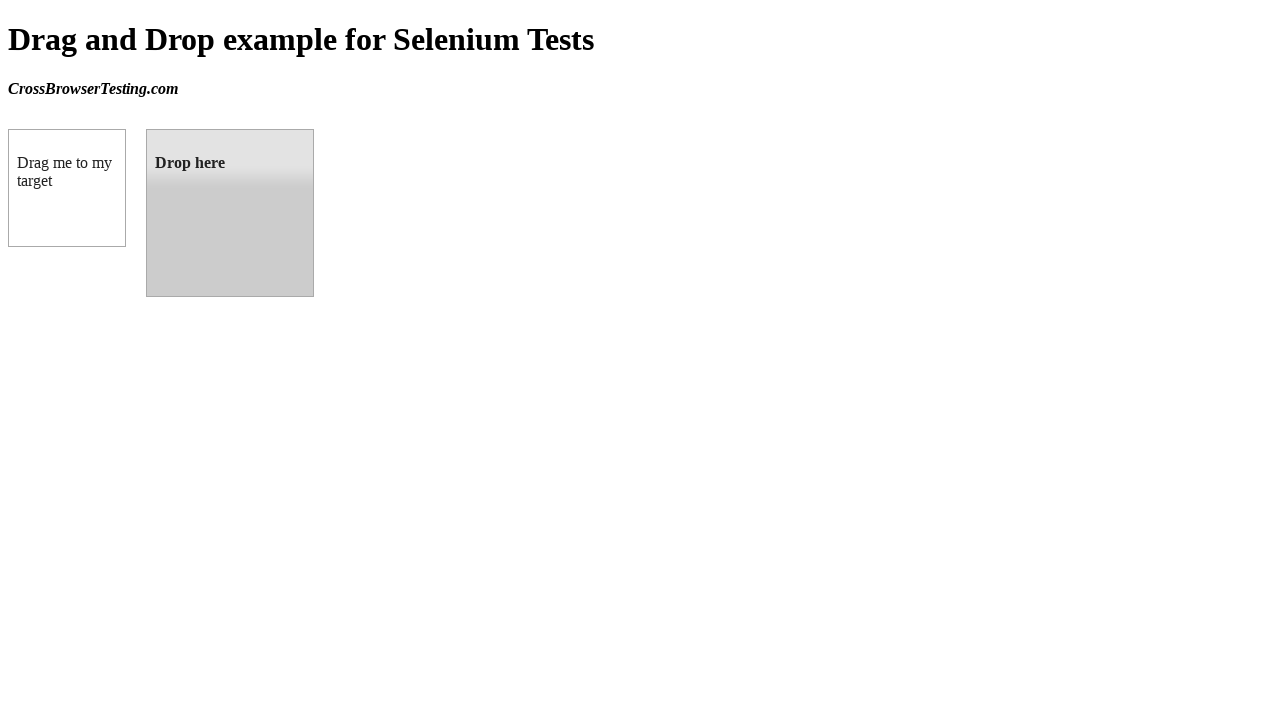

Waited for droppable element to load
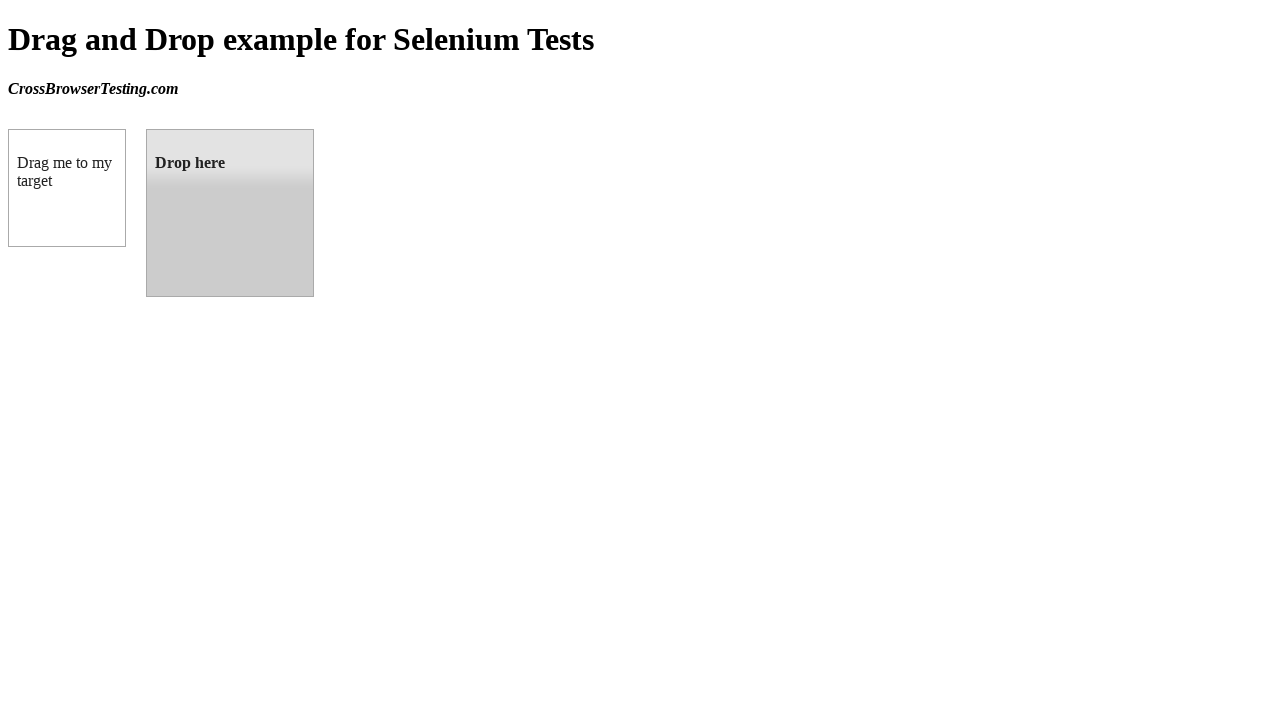

Retrieved droppable element's bounding box coordinates
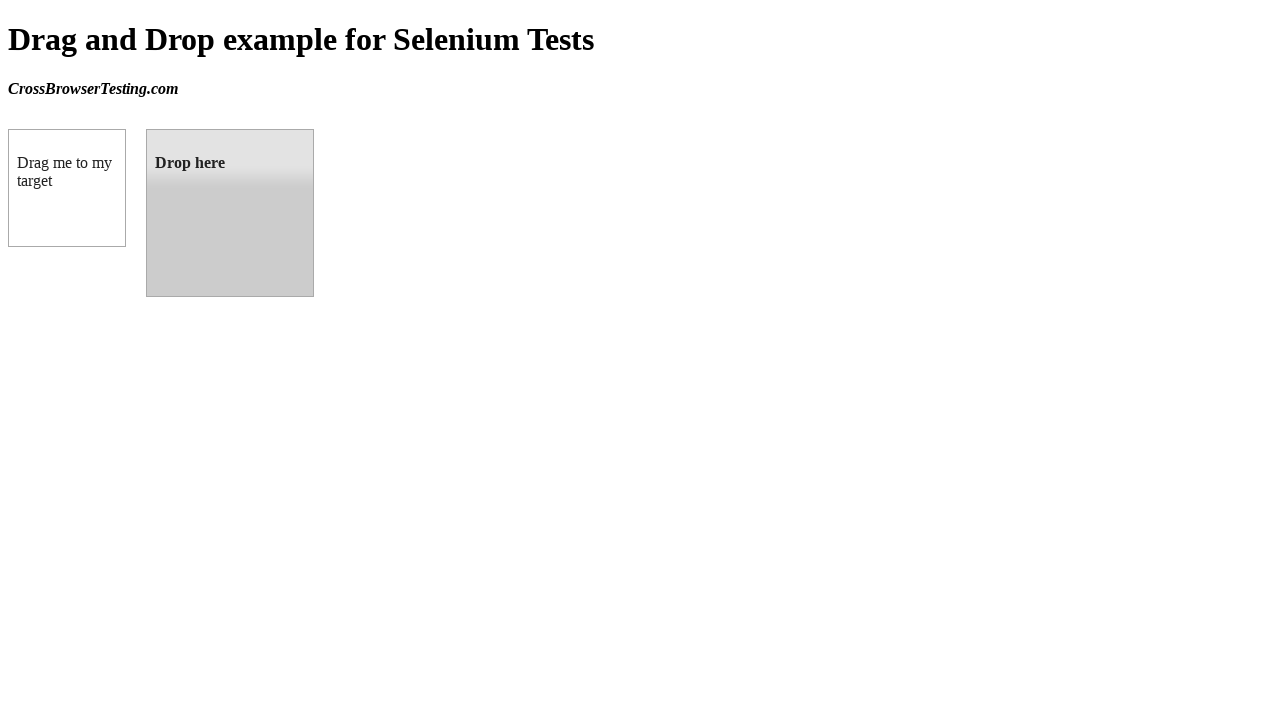

Dragged element A to element B's center position at (231, 214)
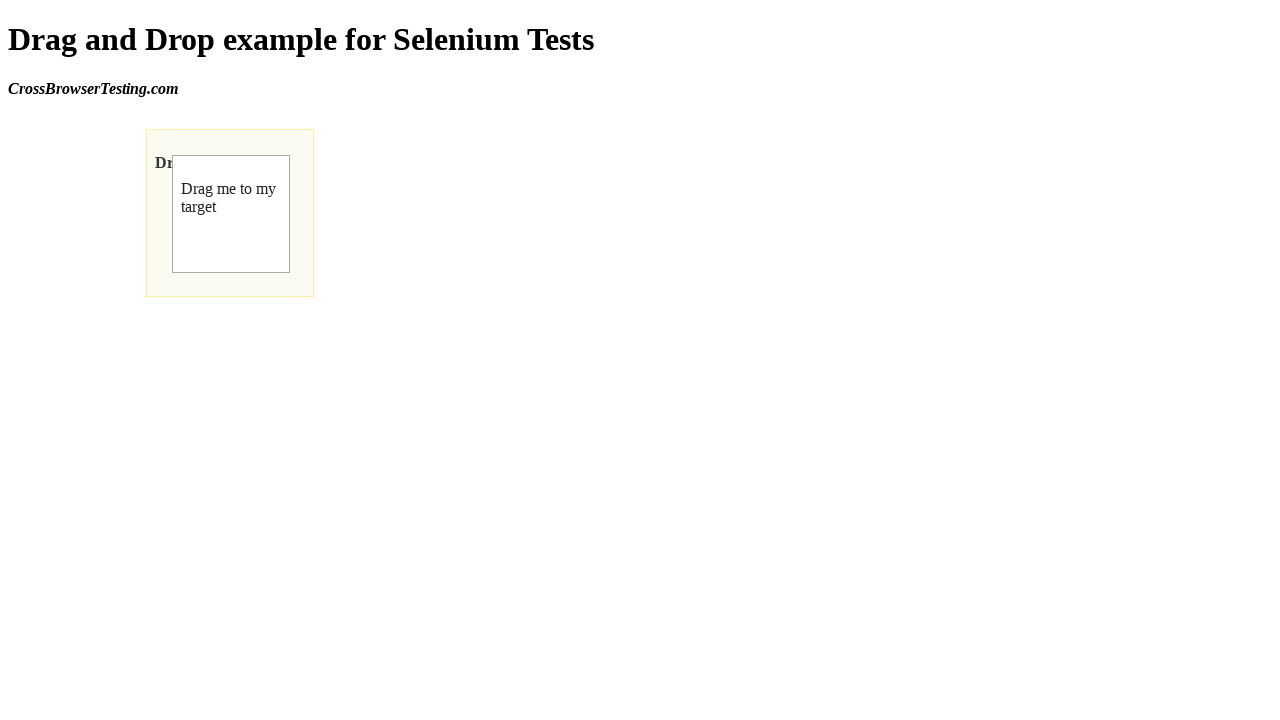

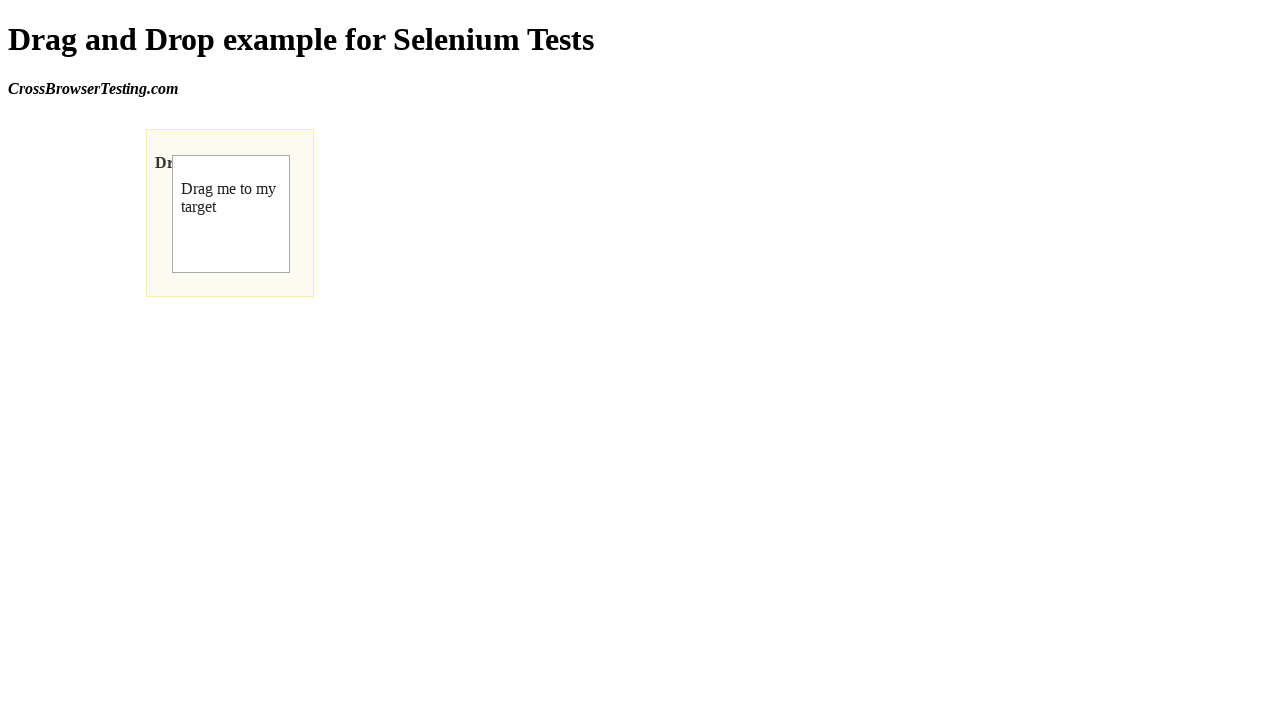